Tests handling of new browser windows and tabs by opening them, verifying content, and closing them while returning to the original window.

Starting URL: https://demoqa.com/browser-windows

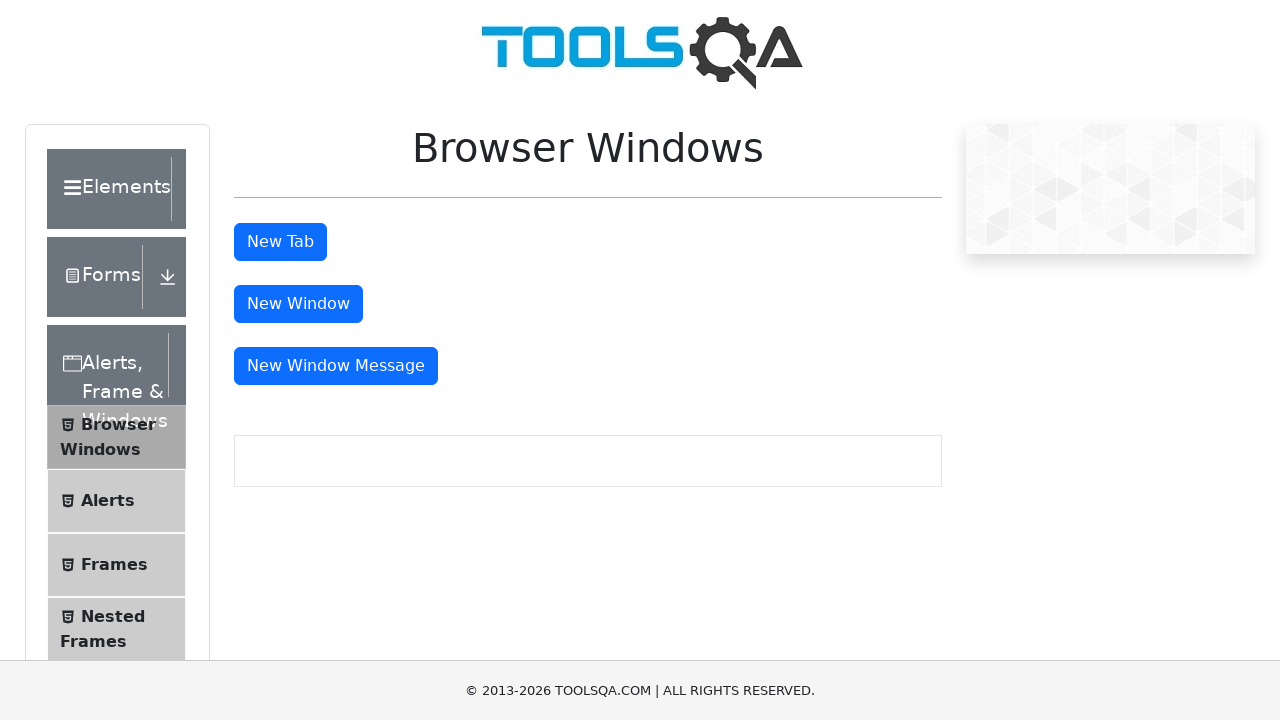

Clicked tab button to open new tab at (280, 242) on #tabButton
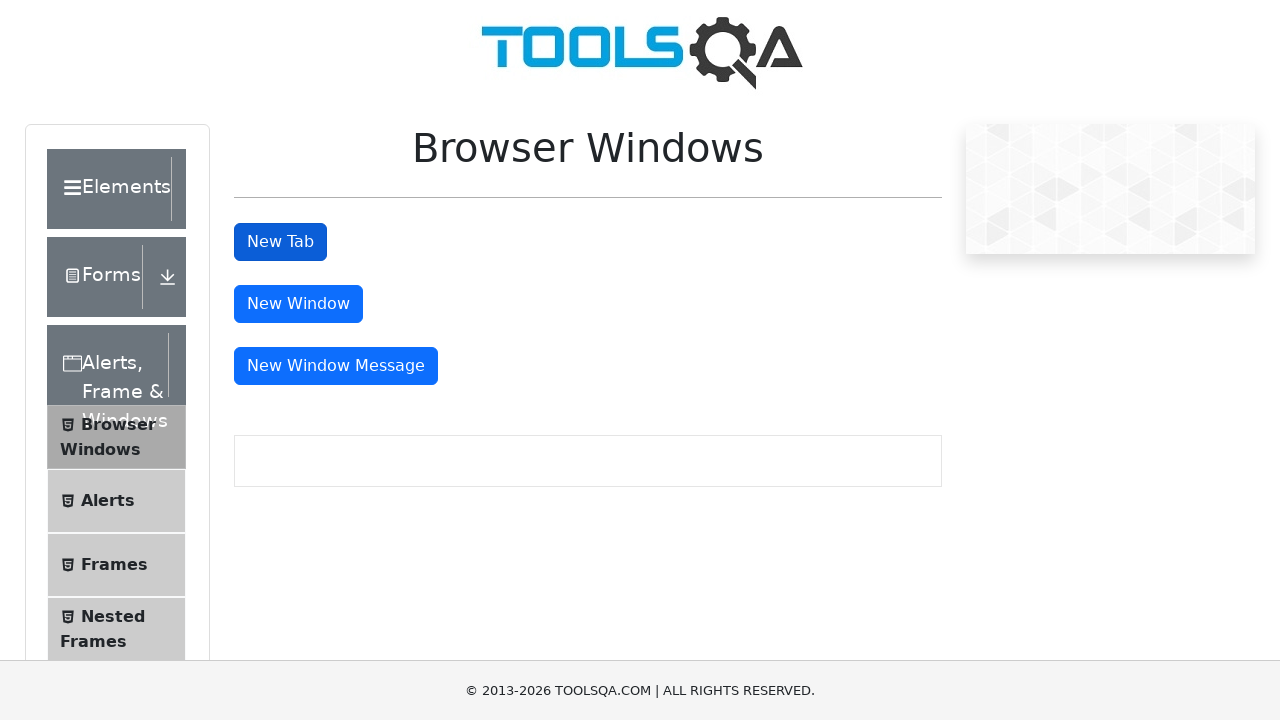

New tab opened and captured
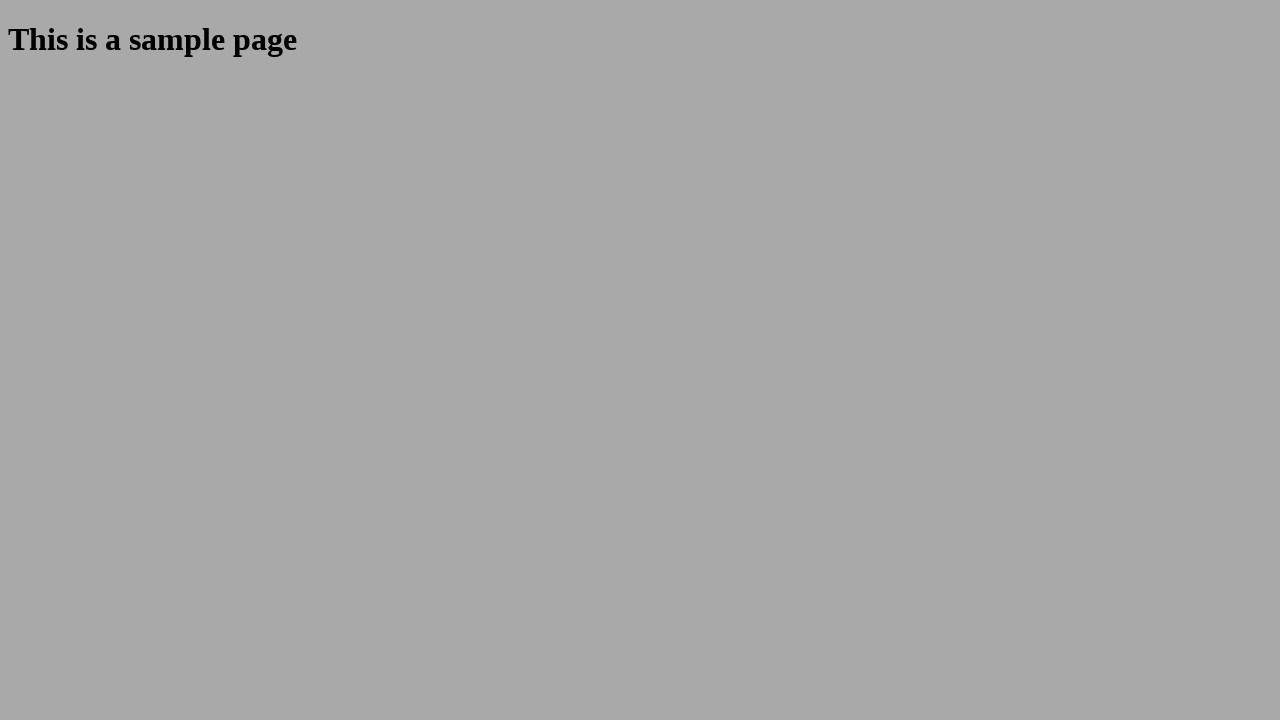

New tab page loaded
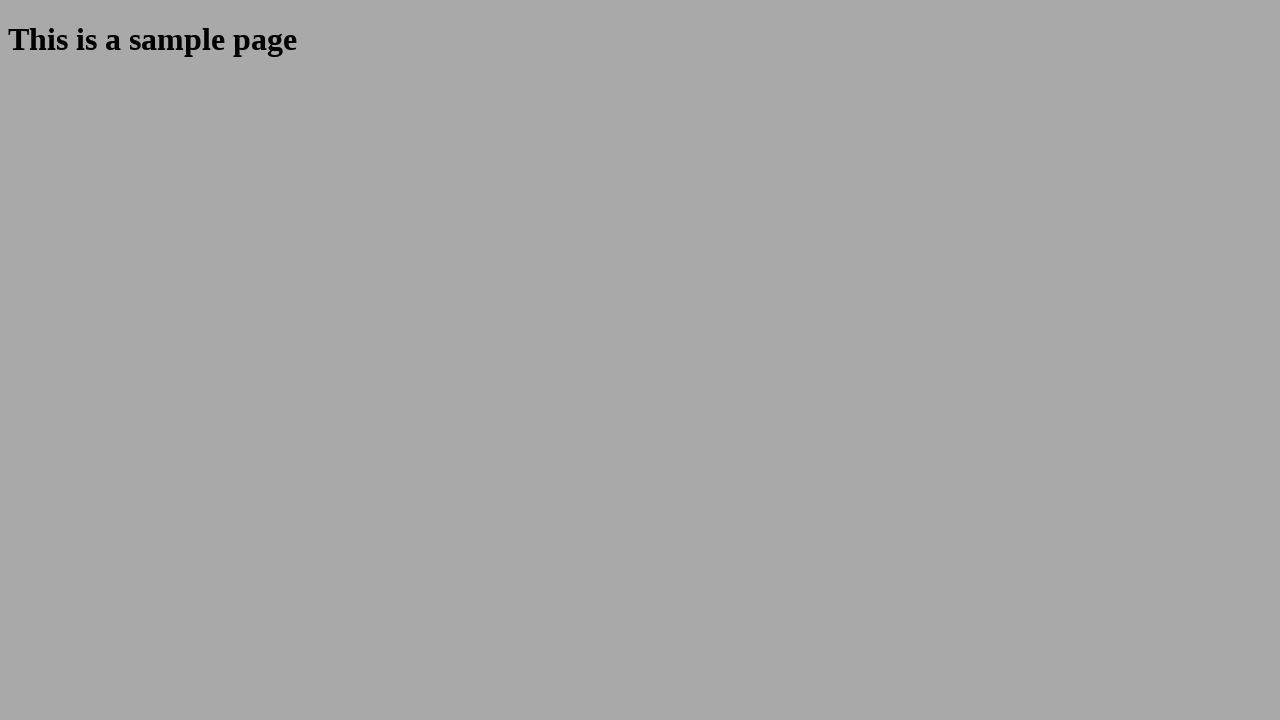

Verified sample page content in new tab
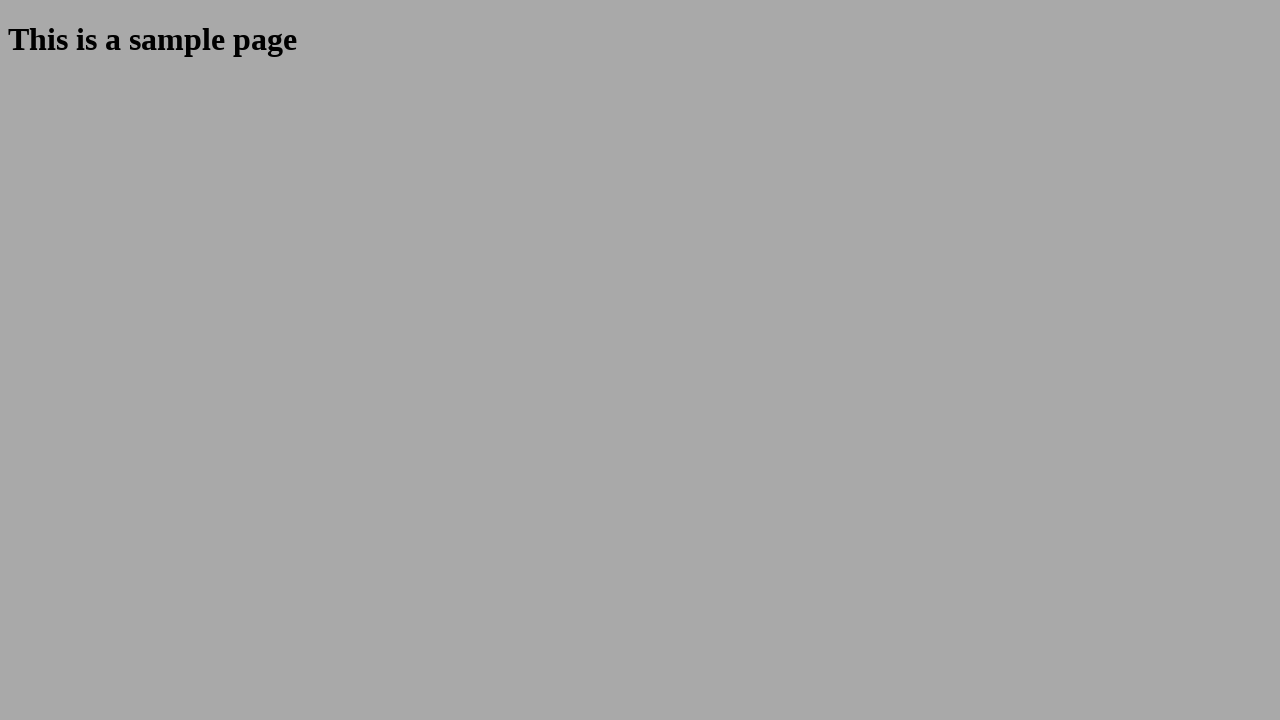

Closed new tab
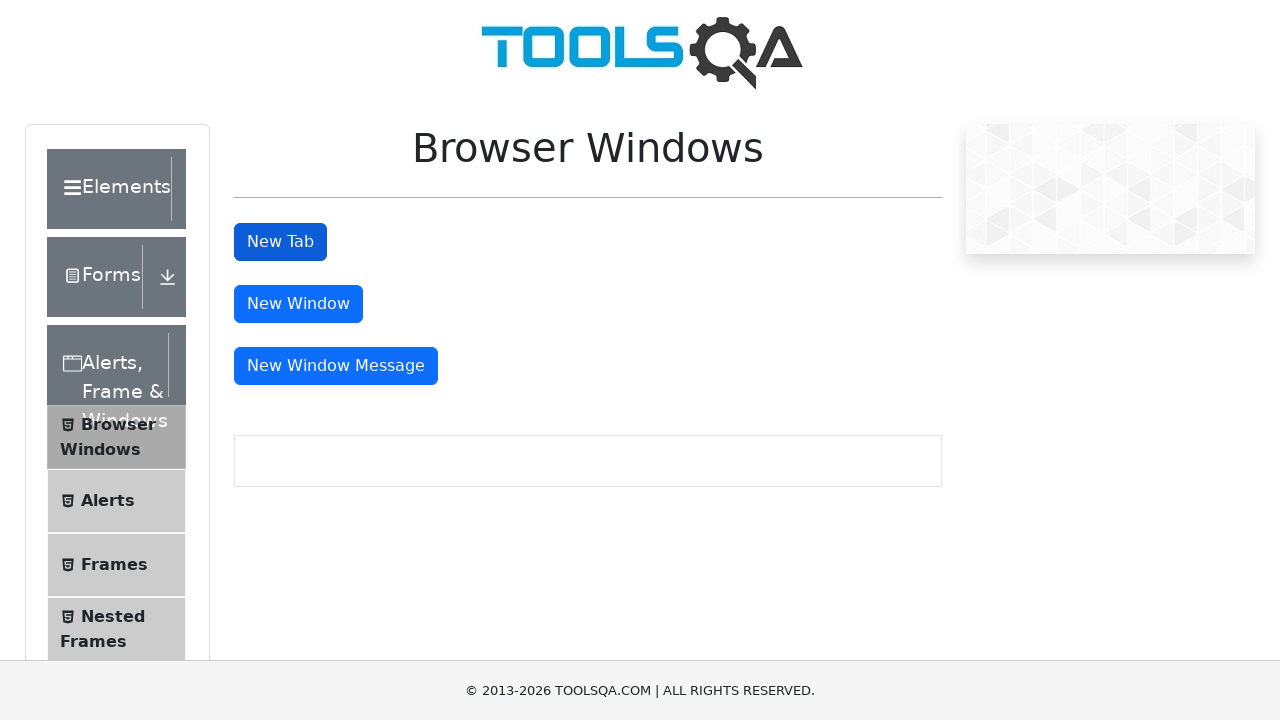

Clicked window button to open new window at (298, 304) on #windowButton
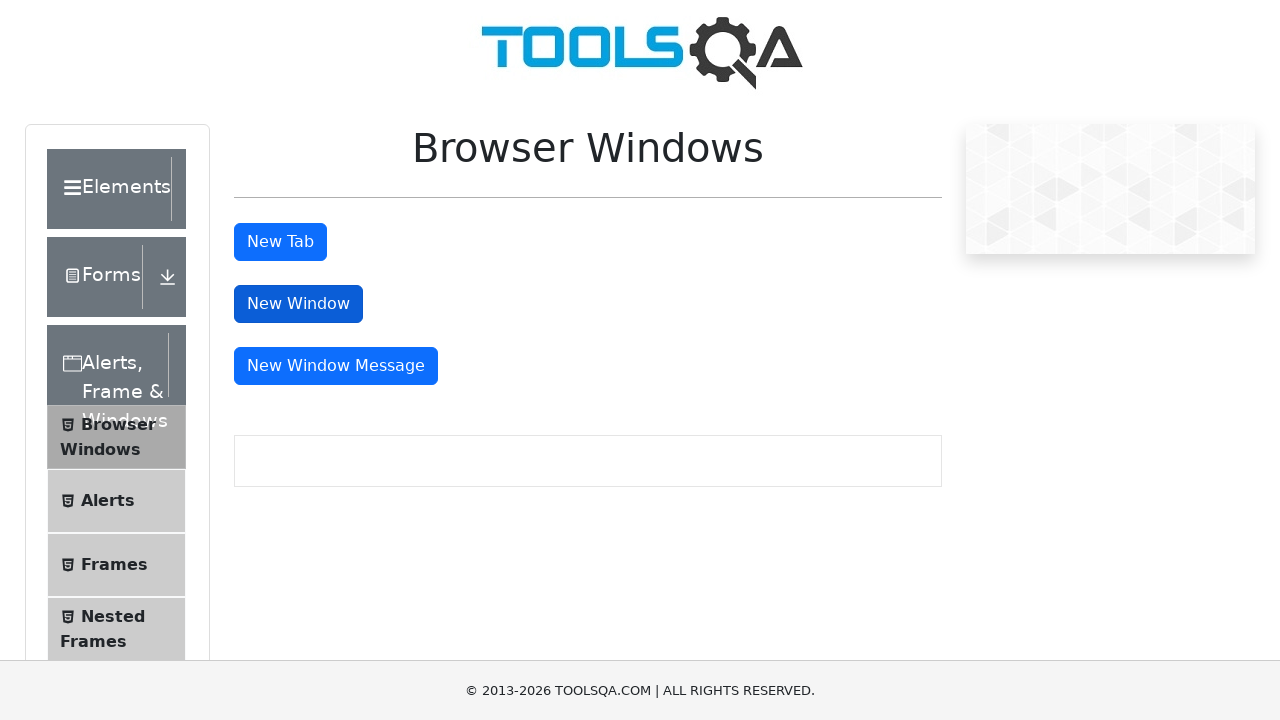

New window opened and captured
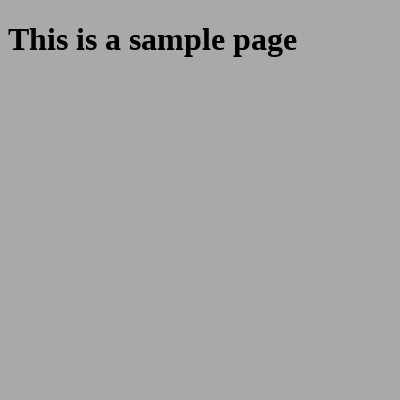

New window page loaded
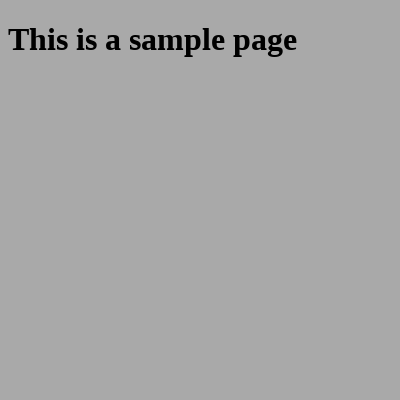

Verified sample page content in new window
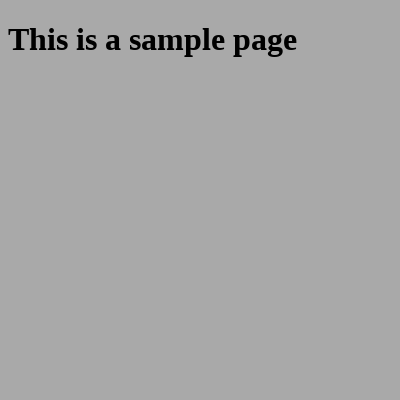

Closed new window and returned to original page
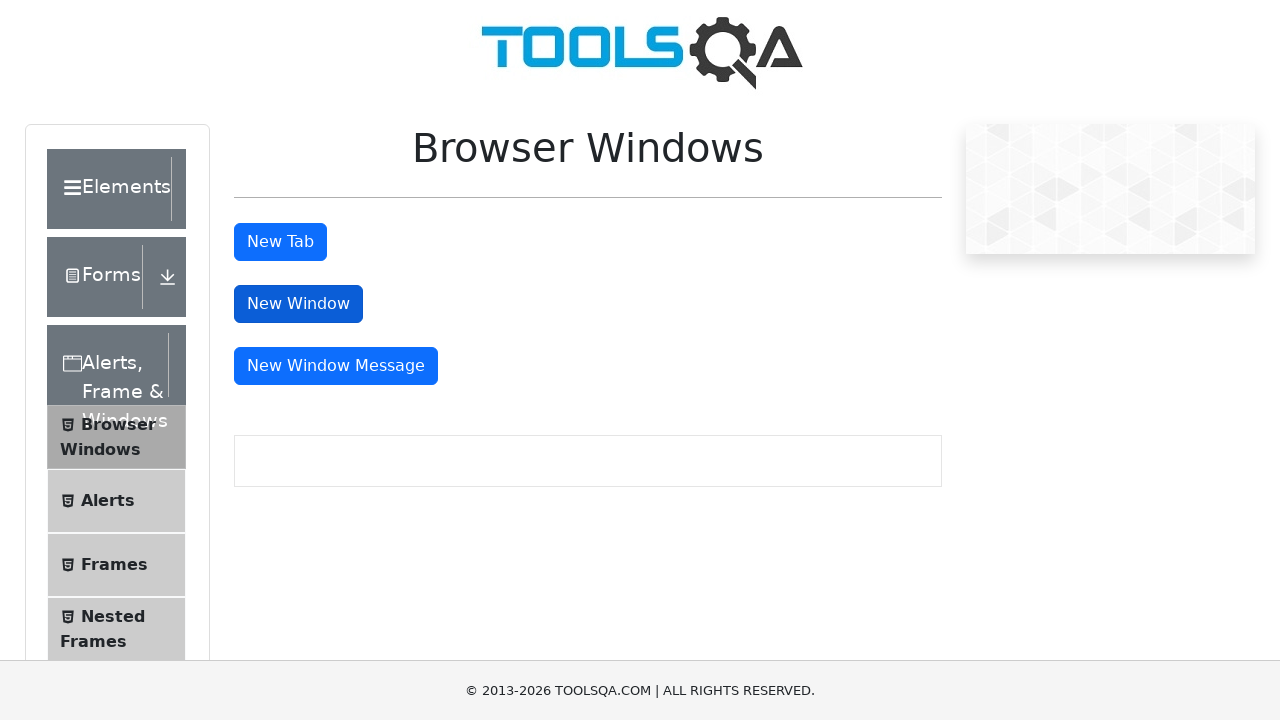

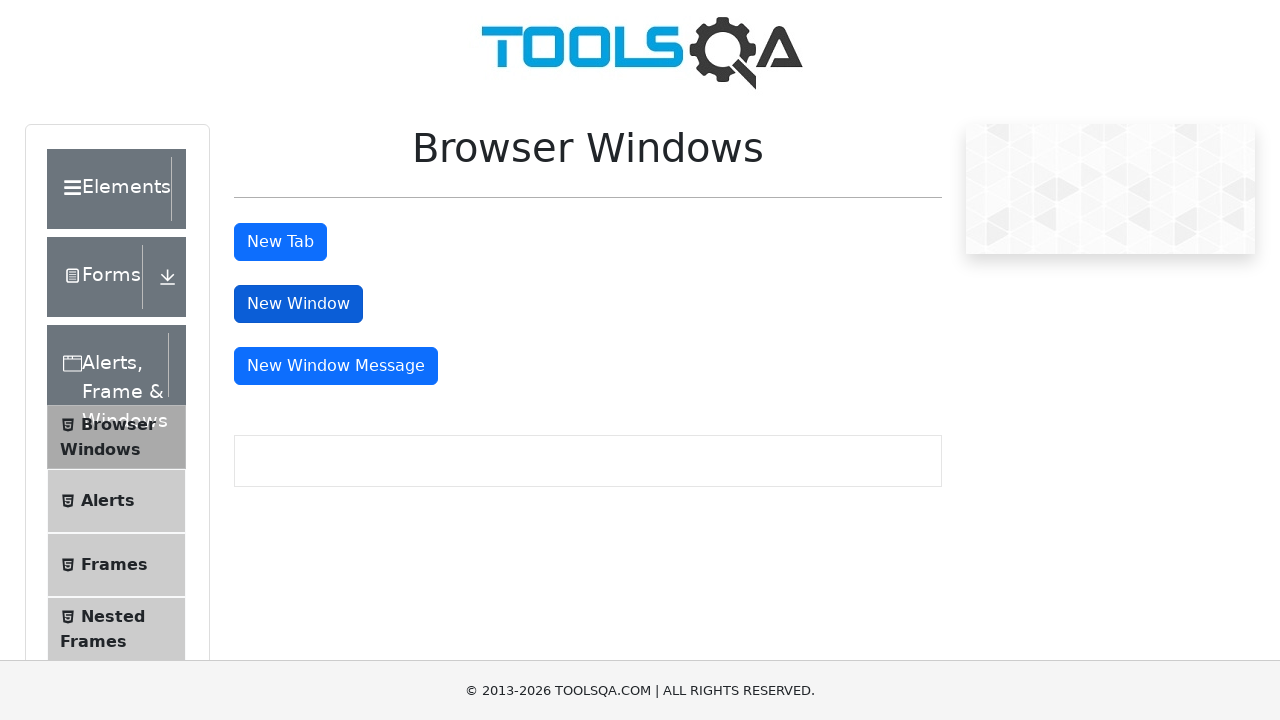